Tests table sorting functionality by clicking on the first column header and verifying the sorted order, then finds and displays the price of "Beans" item

Starting URL: https://rahulshettyacademy.com/seleniumPractise/#/offers

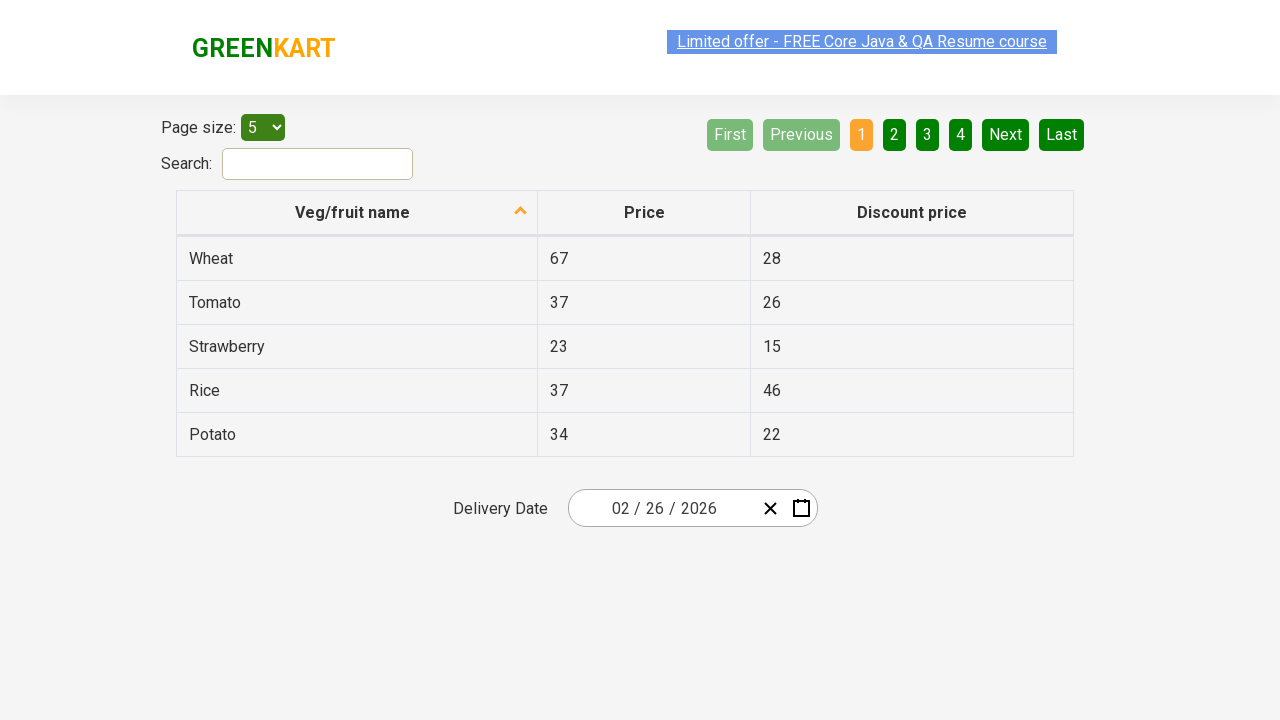

Clicked first column header to sort table at (357, 213) on xpath=//thead/tr/th[1]
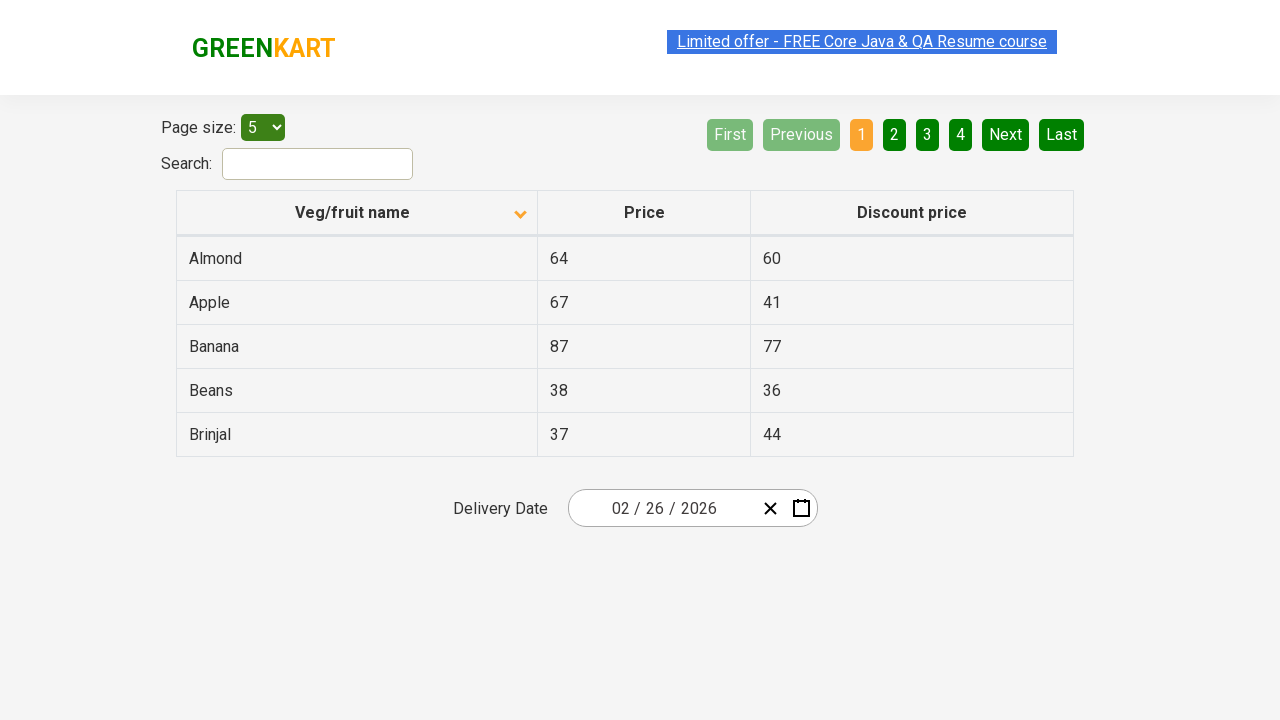

Waited for table sorting to complete
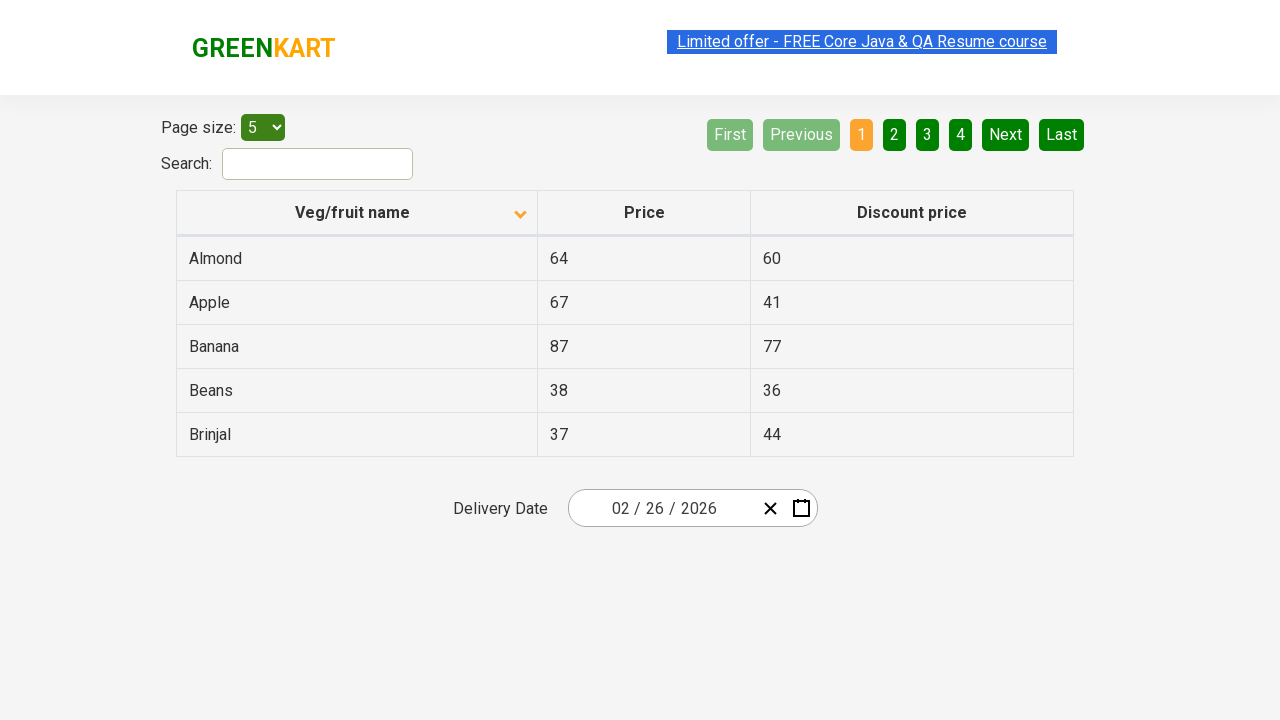

Retrieved all elements from first column
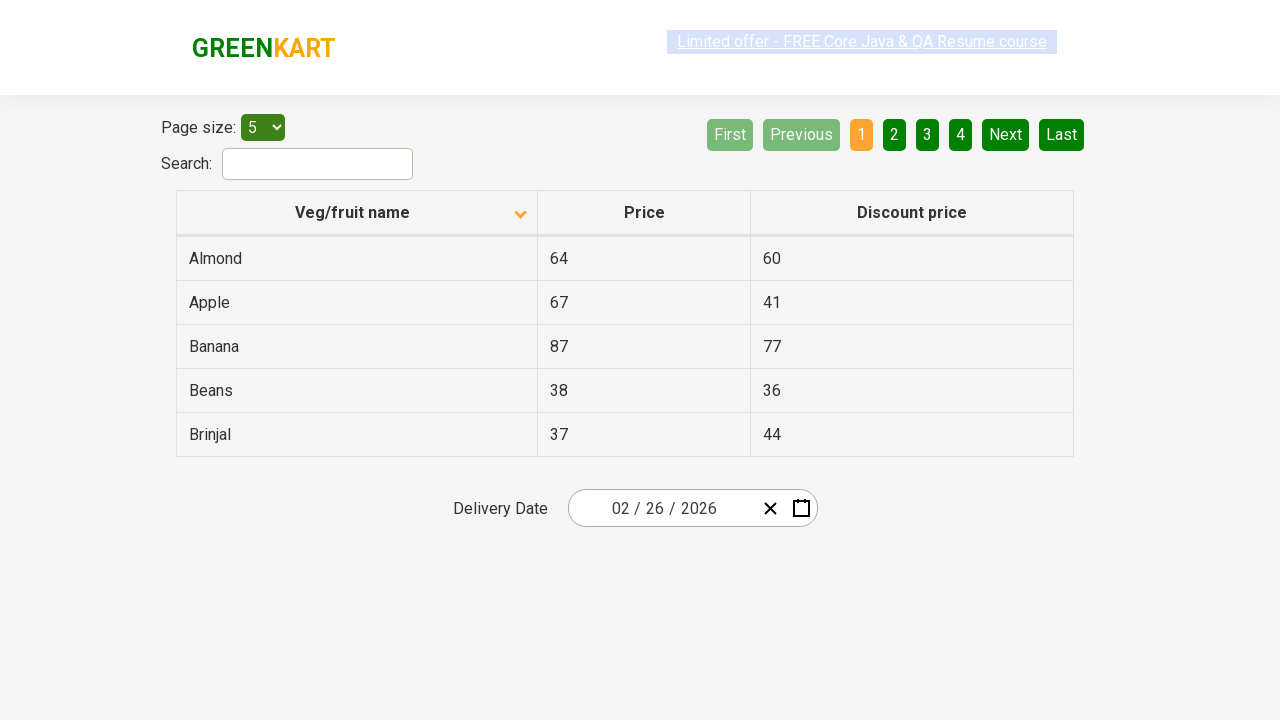

Extracted text content from first column elements
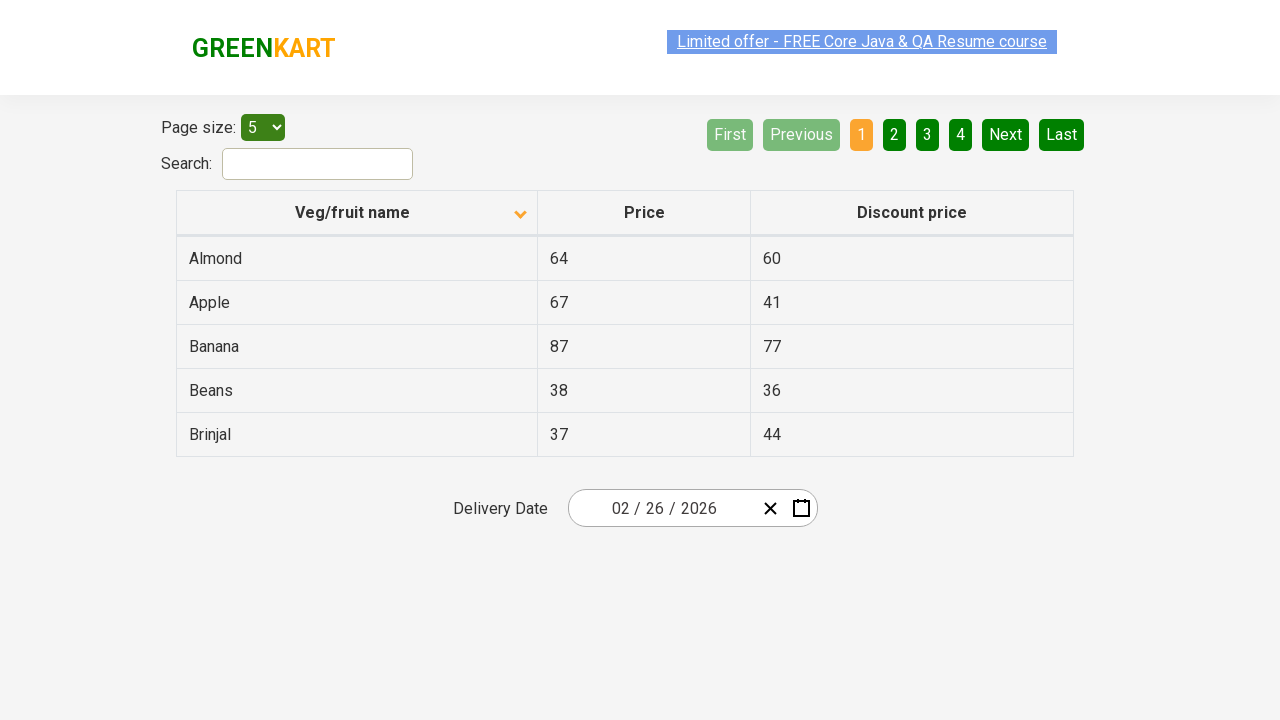

Created sorted version of column data
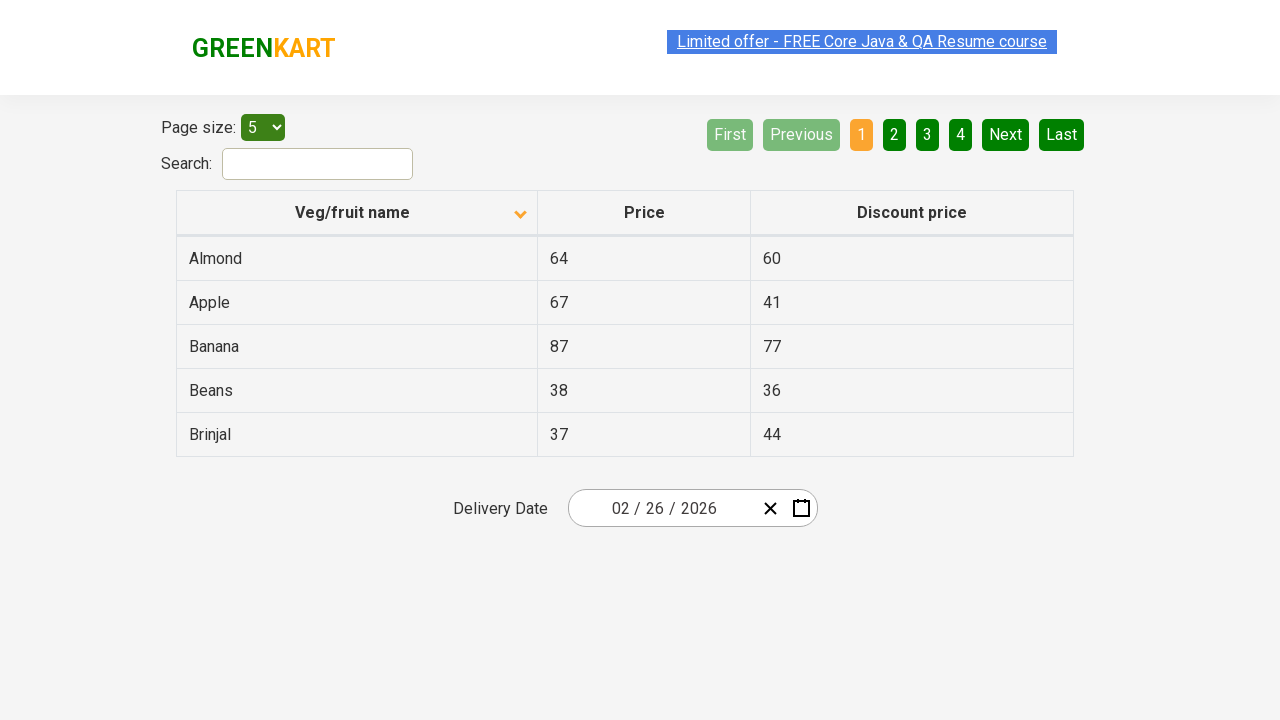

Verified table is sorted in ascending order
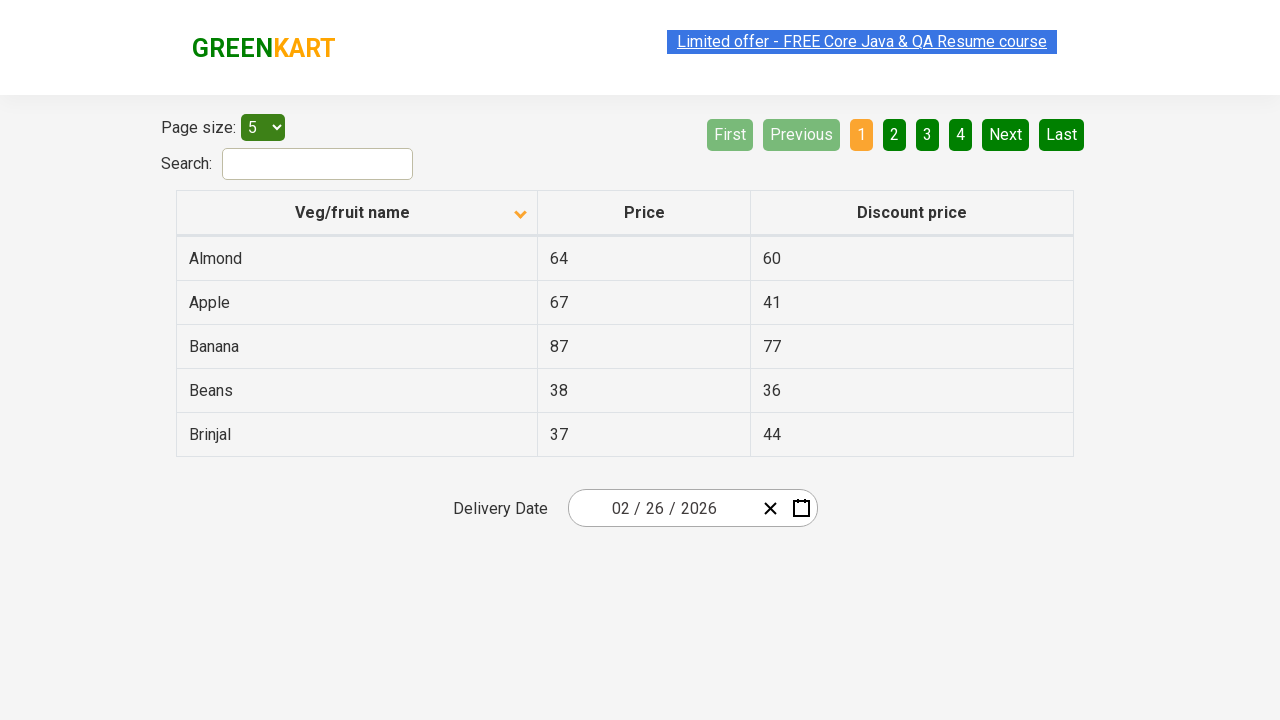

Located row containing 'Beans' item
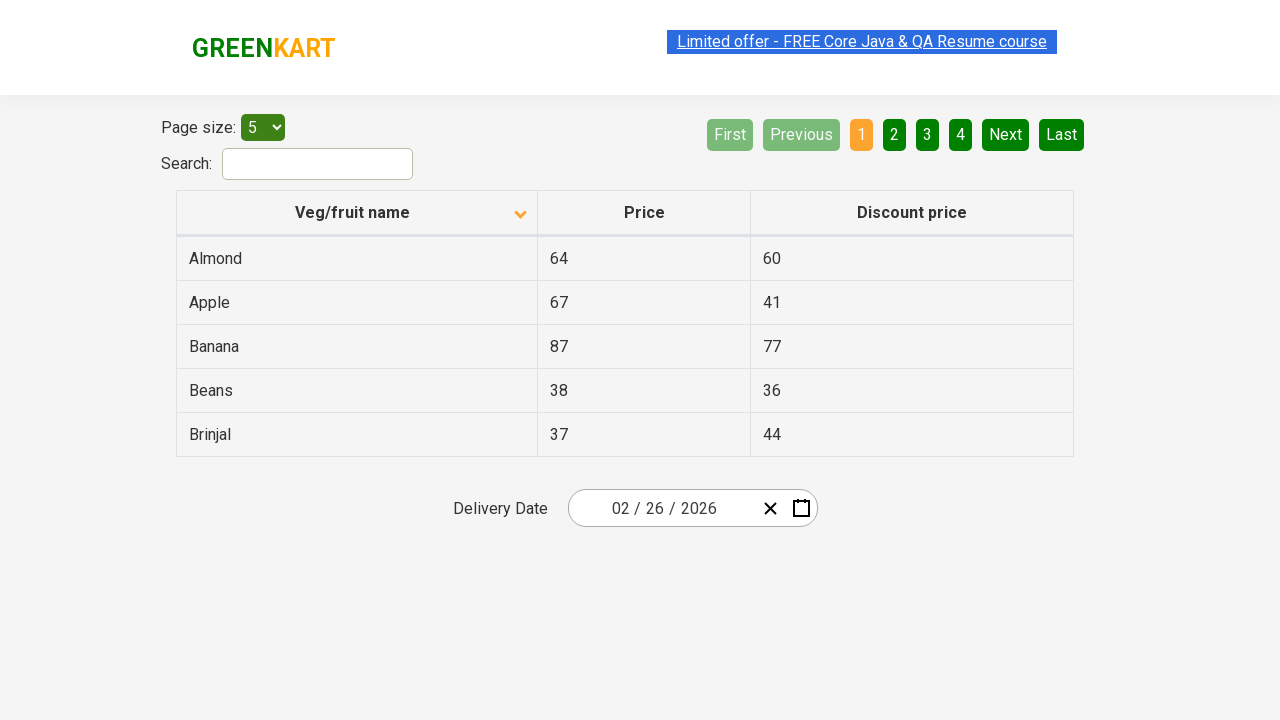

Found price of Beans: 38
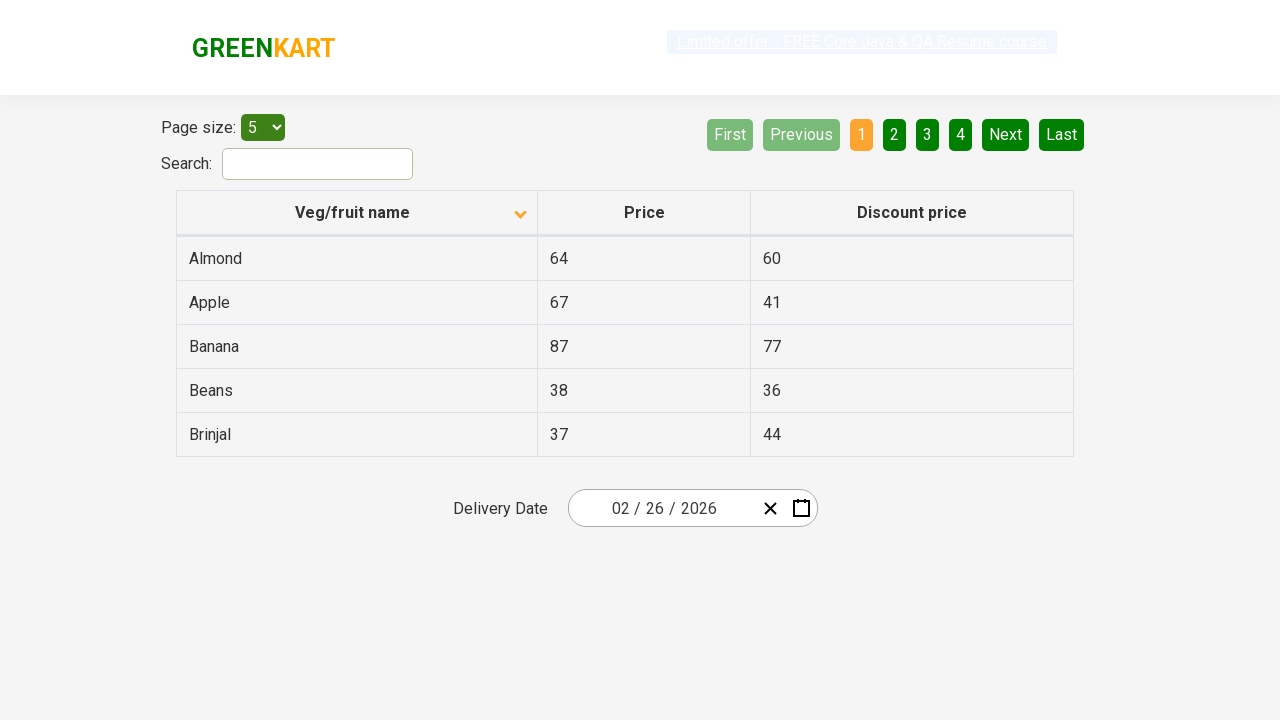

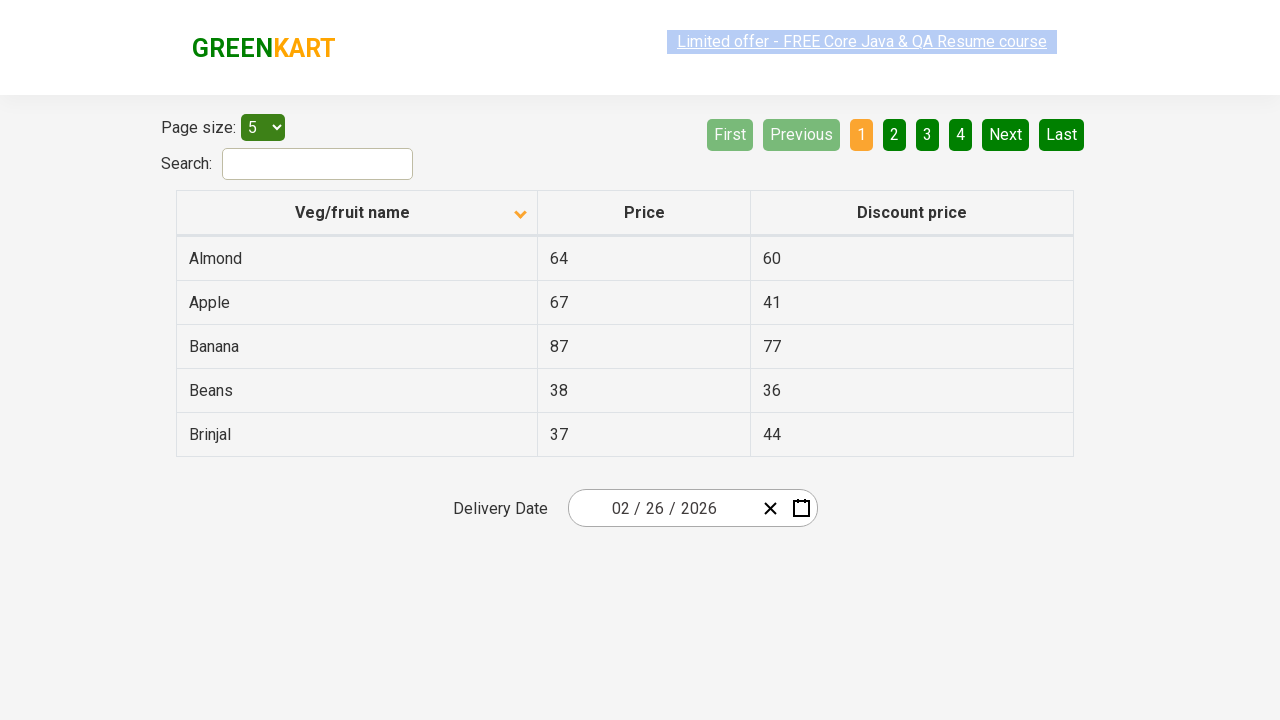